Tests JavaScript confirmation alert handling by clicking a button to trigger a confirmation dialog, accepting the alert, and verifying the result message displays "You clicked: Ok".

Starting URL: http://the-internet.herokuapp.com/javascript_alerts

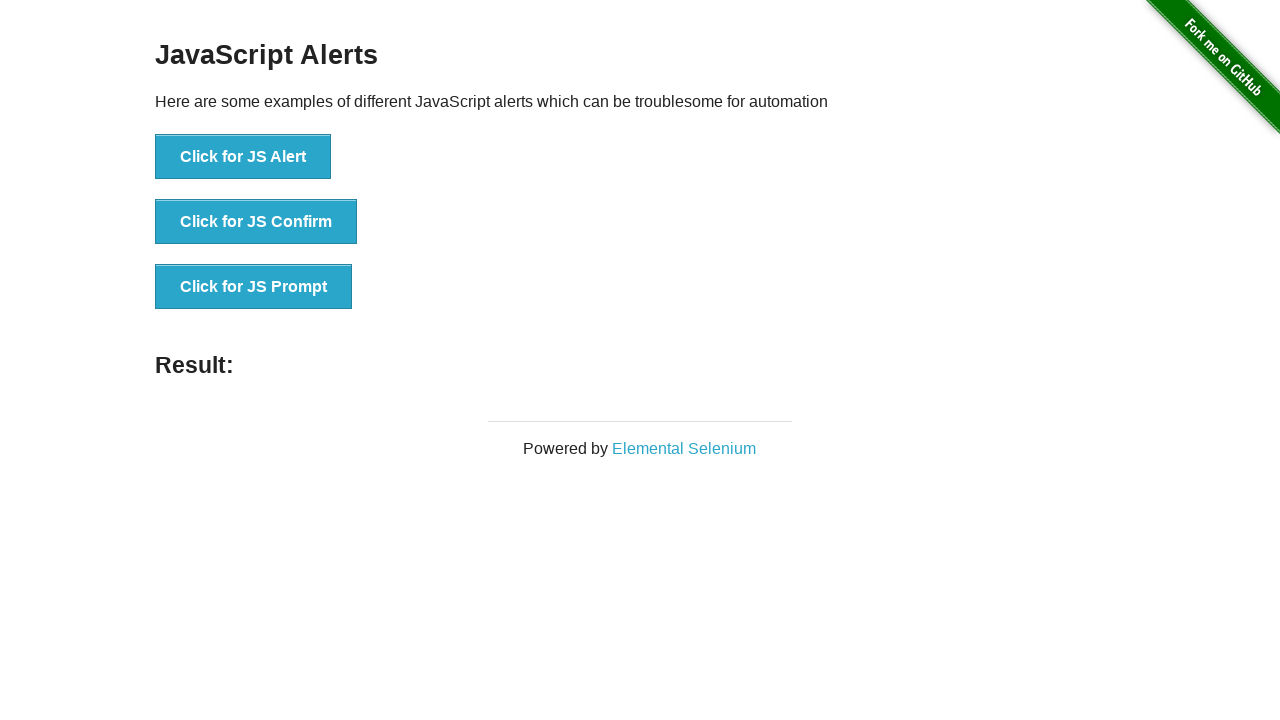

Clicked the confirmation alert button (second button in example list) at (256, 222) on .example li:nth-child(2) button
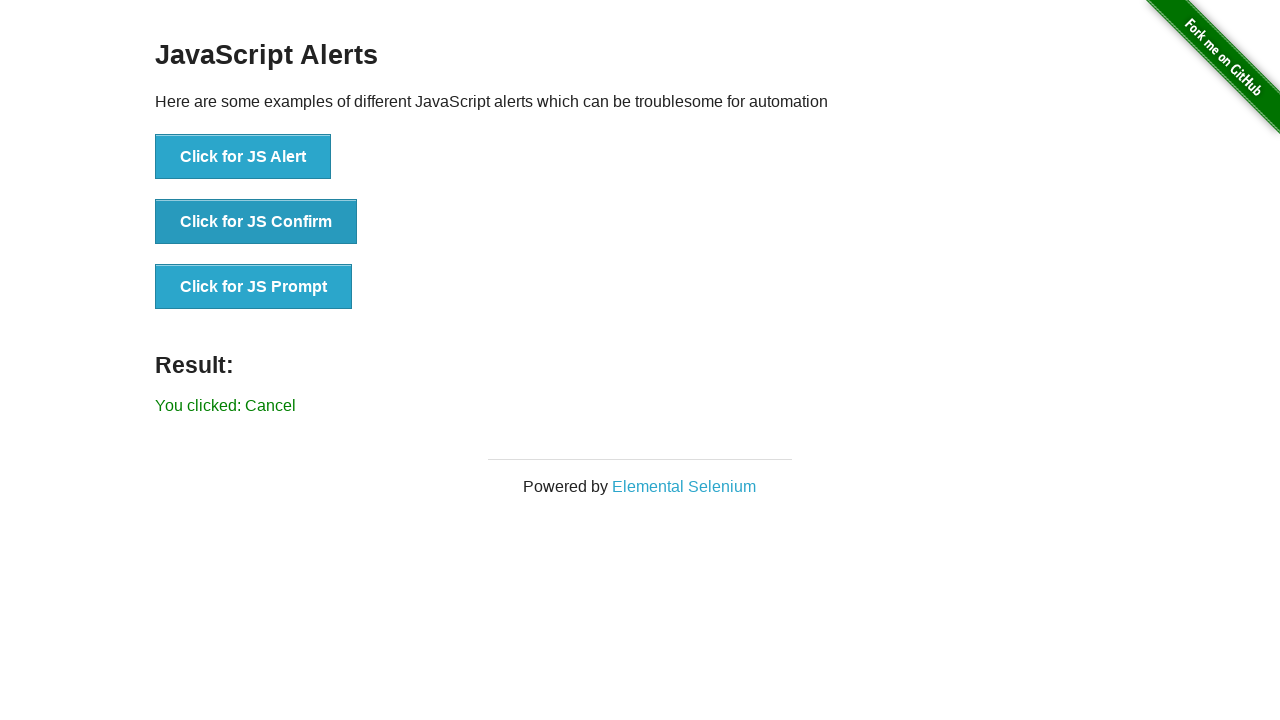

Set up dialog handler to accept confirmation alerts
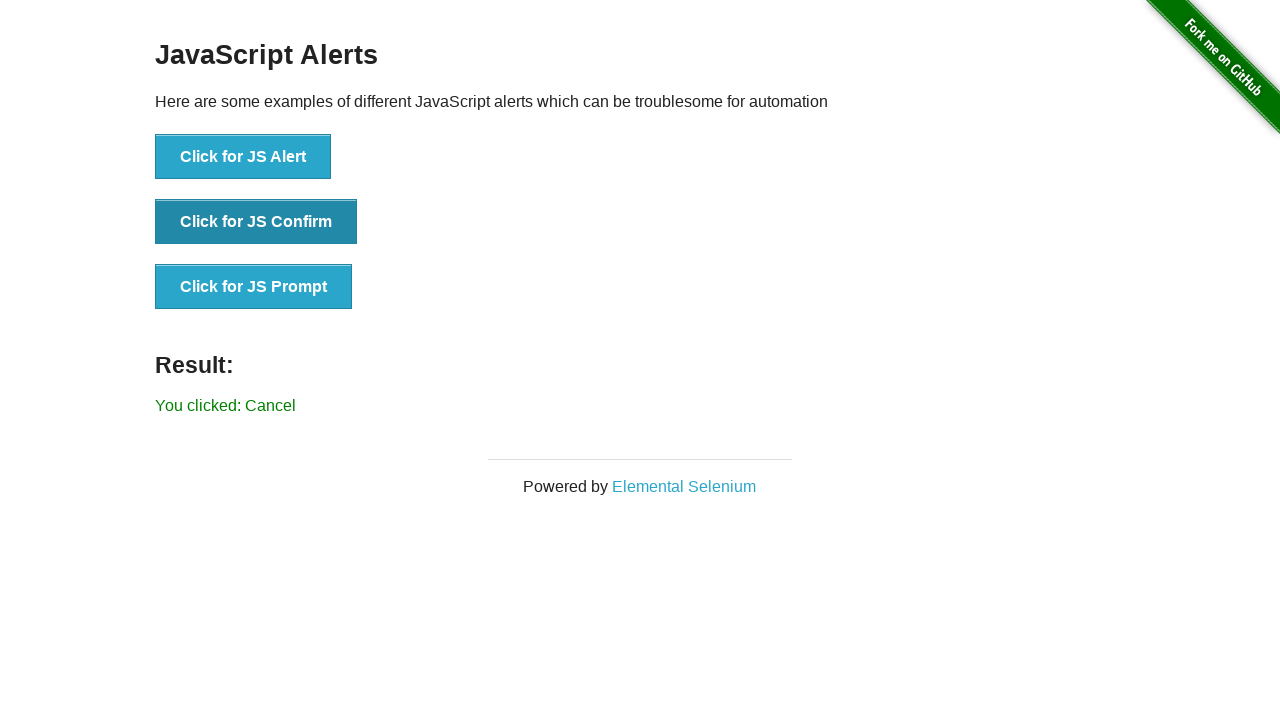

Clicked the confirmation alert button again with handler in place at (256, 222) on .example li:nth-child(2) button
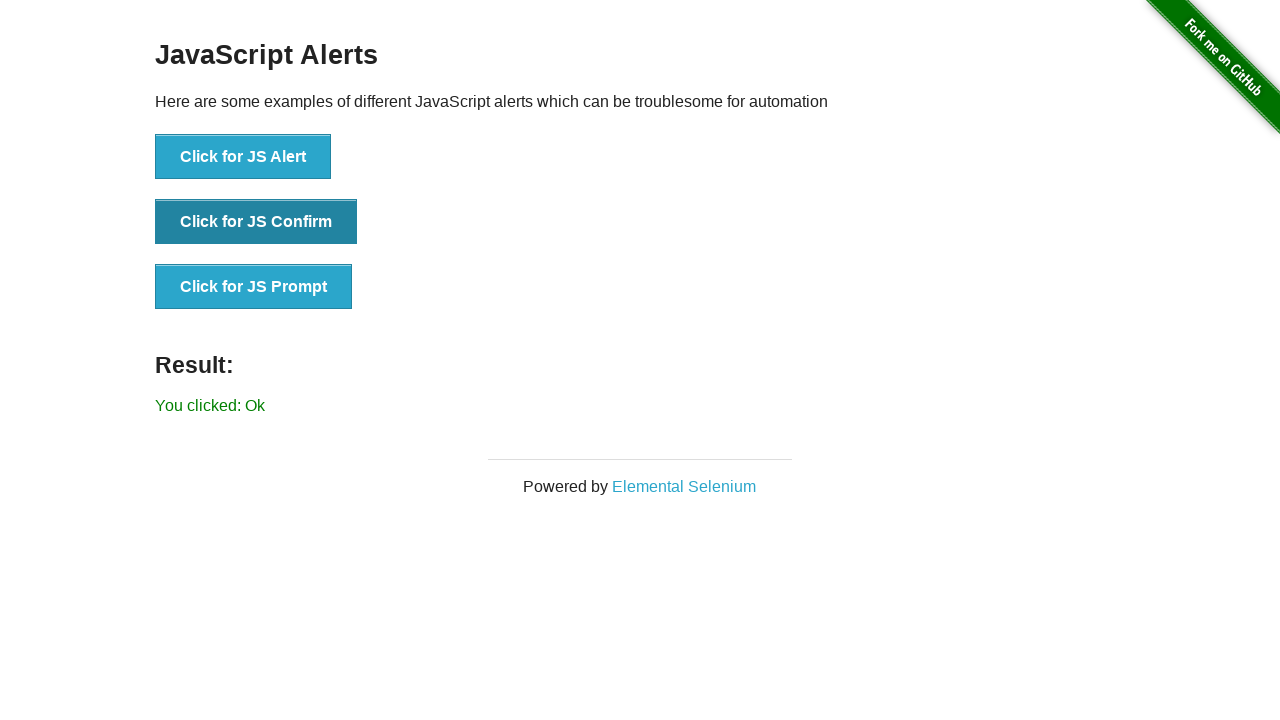

Waited for result element to appear
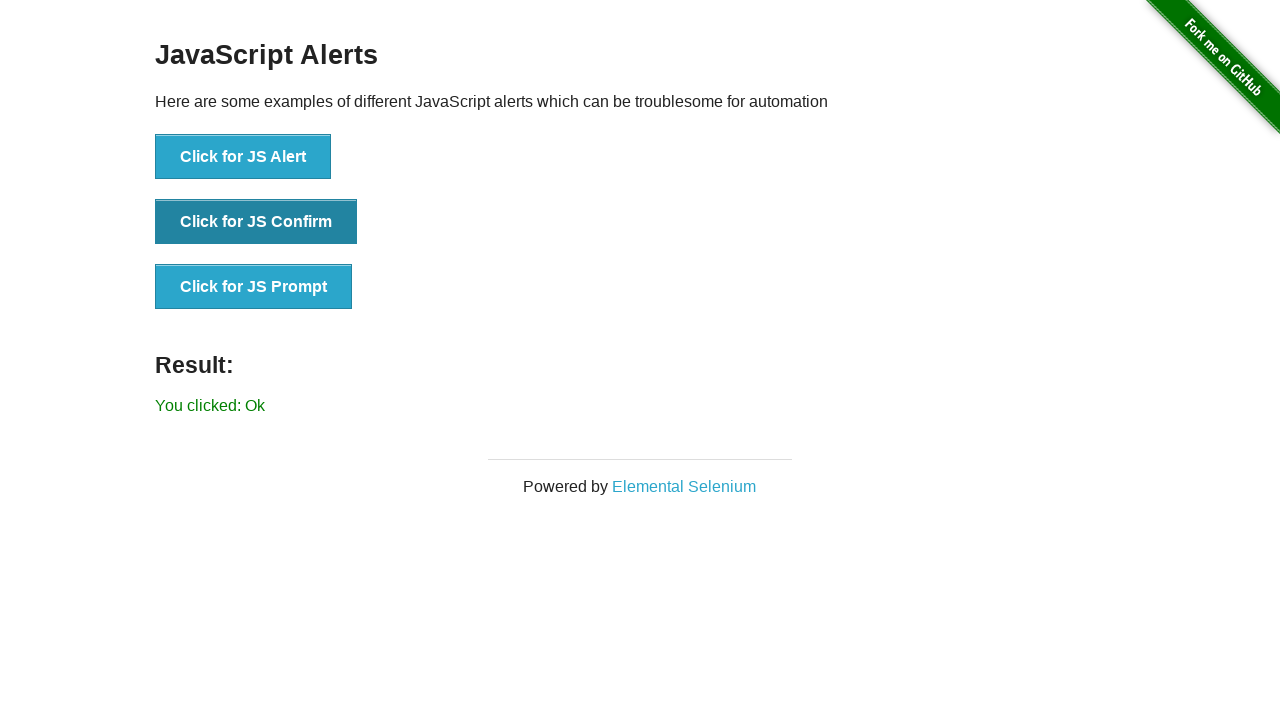

Retrieved result text from result element
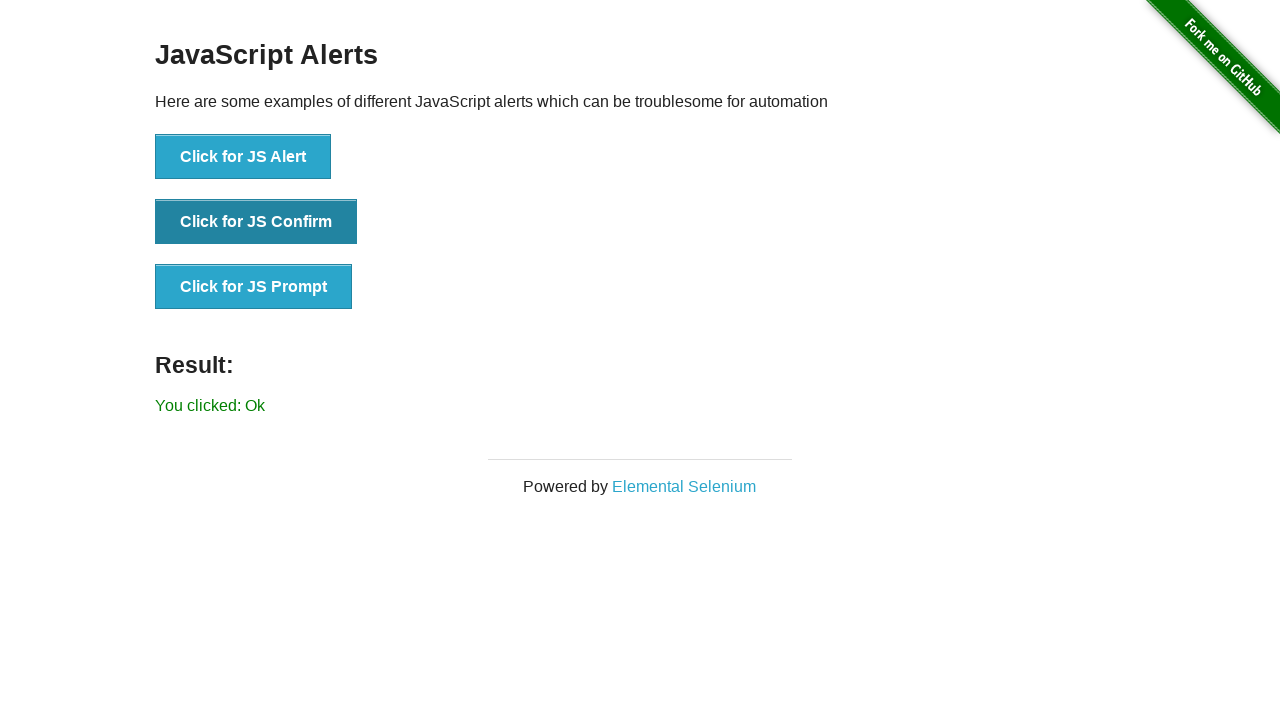

Verified result message displays 'You clicked: Ok'
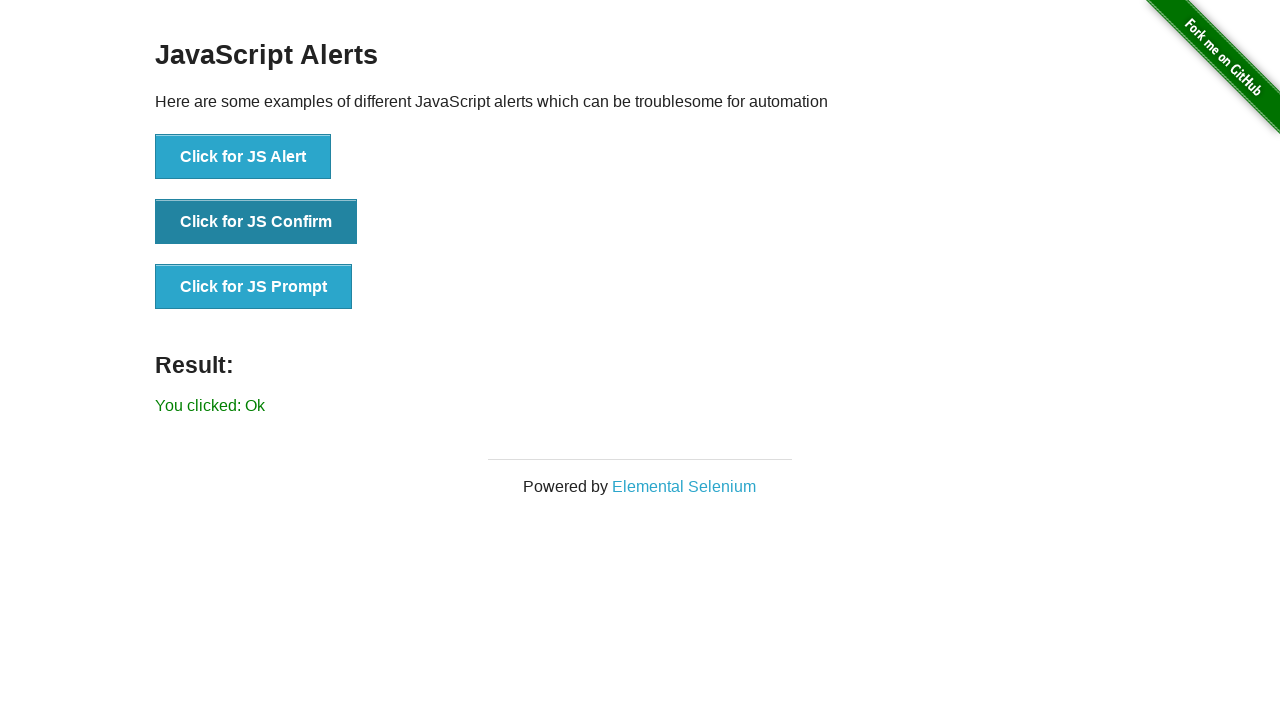

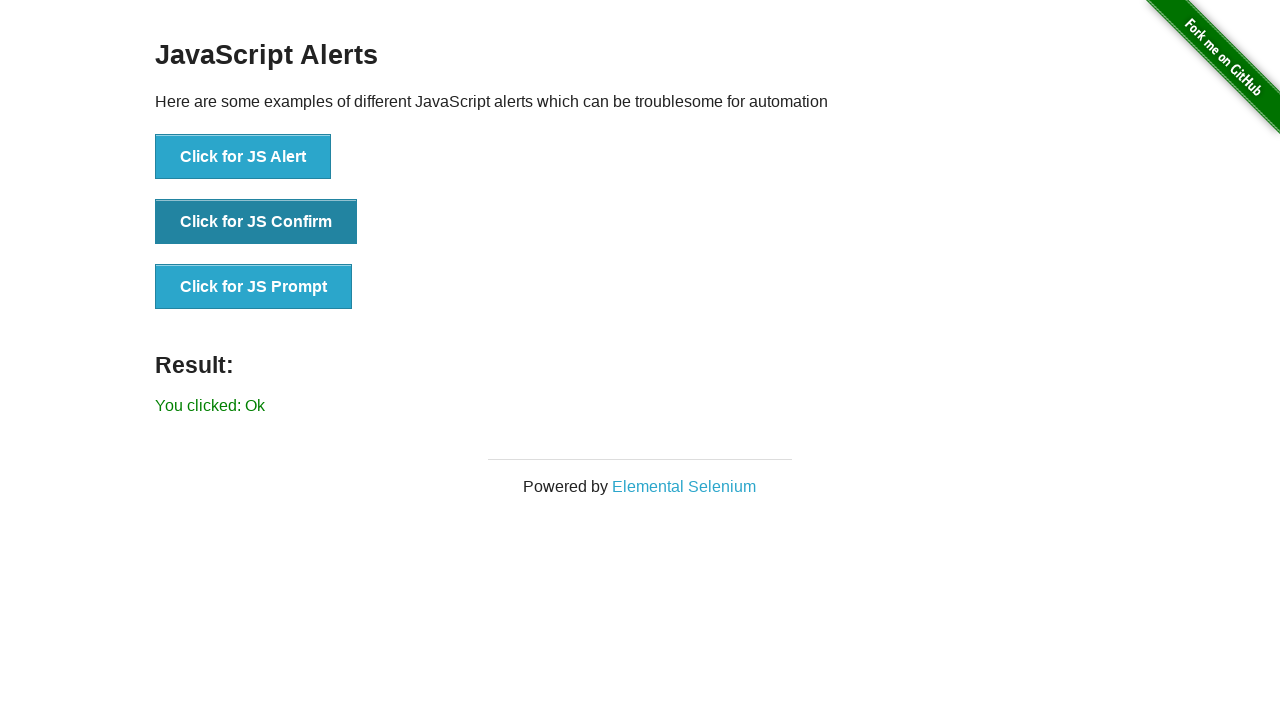